Tests page scrolling functionality by scrolling down and then back up on the Selenium website

Starting URL: https://www.selenium.dev/

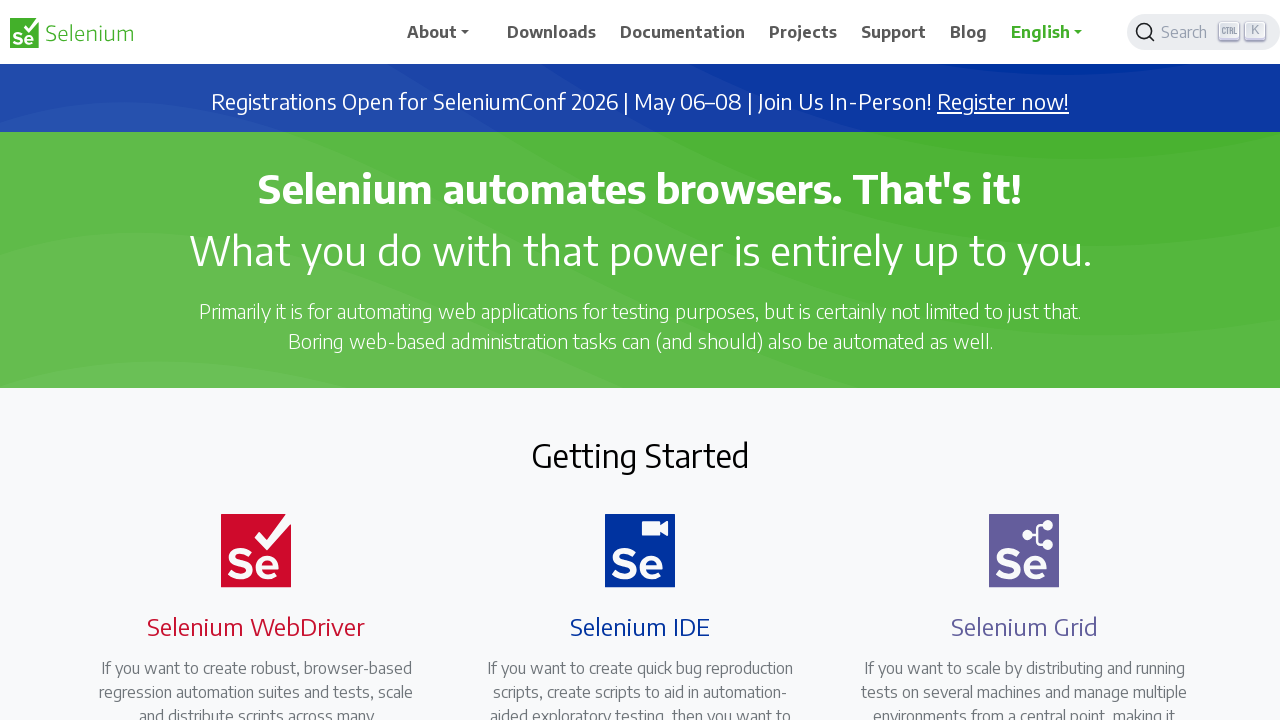

Scrolled down by 500 pixels on Selenium website
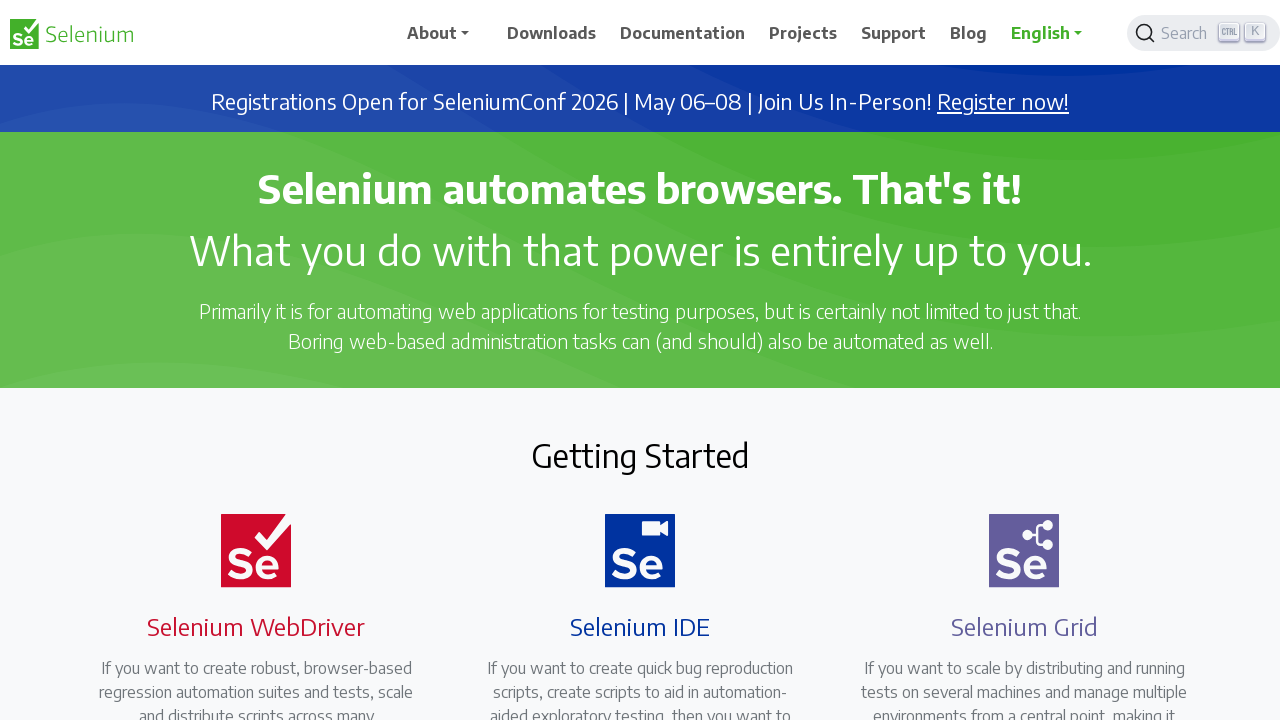

Waited for 3 seconds after scrolling down
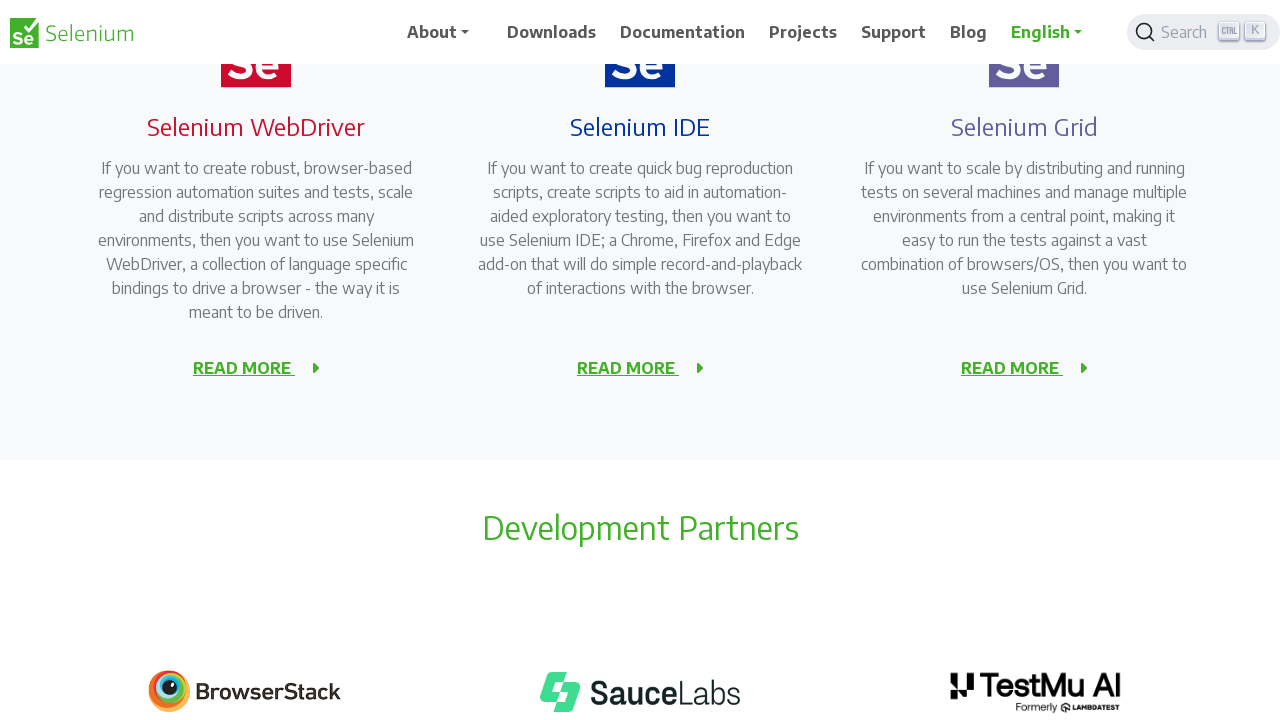

Scrolled up by 200 pixels
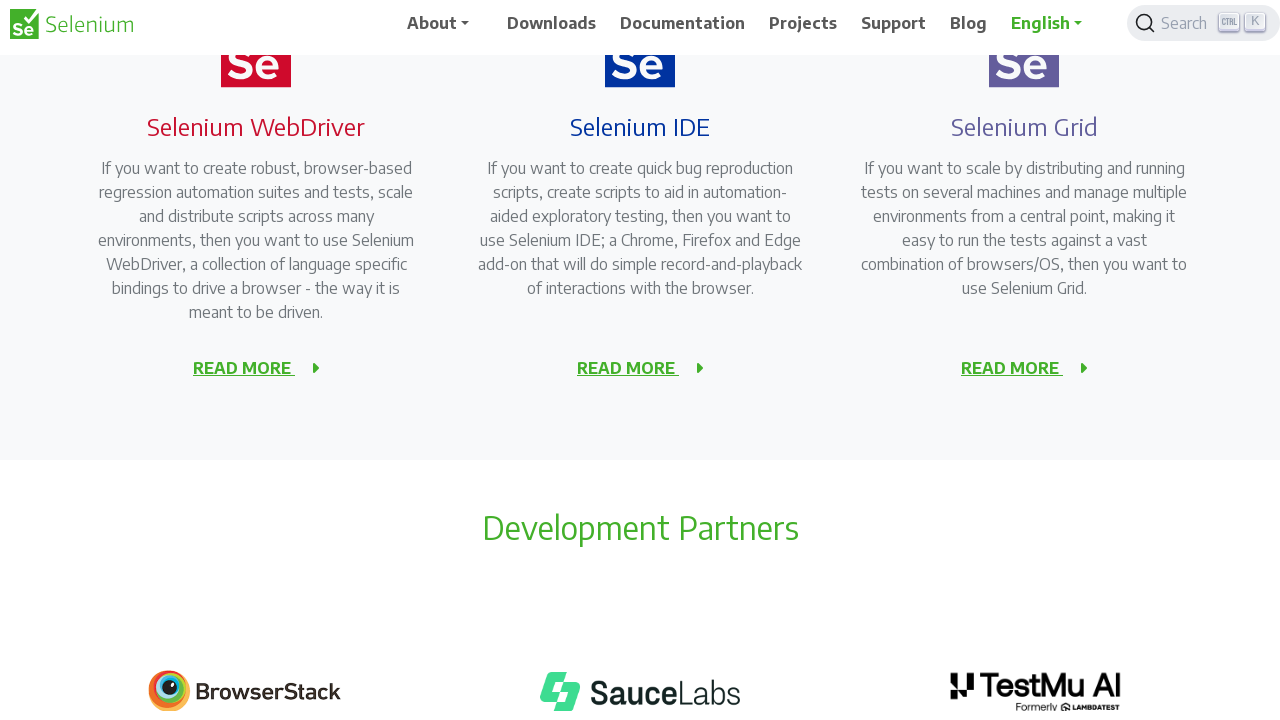

Waited for 3 seconds after scrolling up
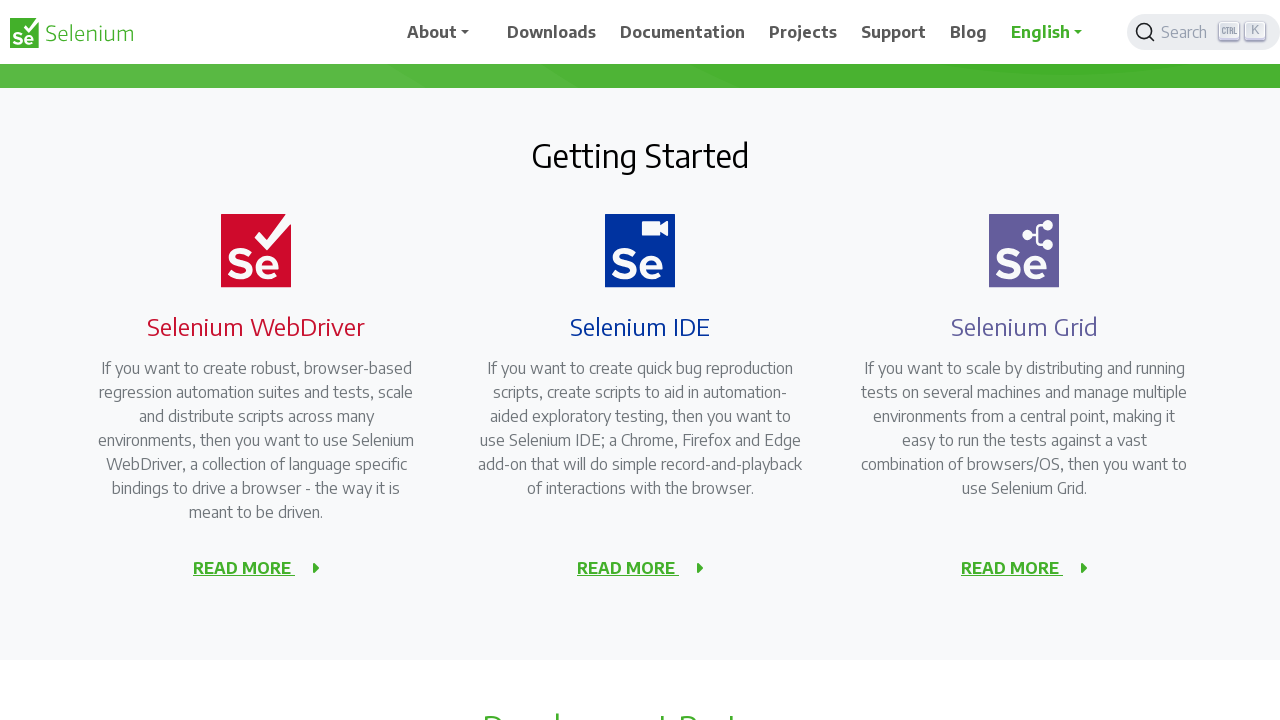

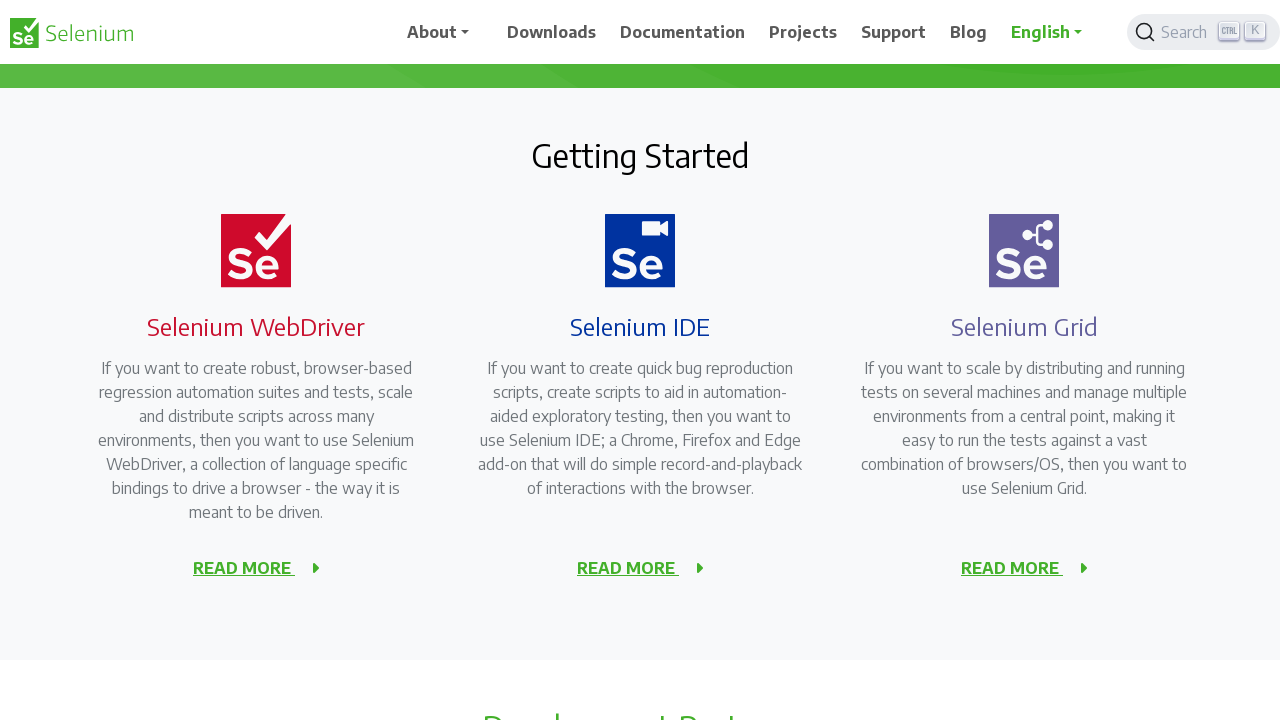